Tests dynamic content loading by clicking a Start button and waiting for a "Hello World!" header to appear

Starting URL: https://the-internet.herokuapp.com/dynamic_loading/1

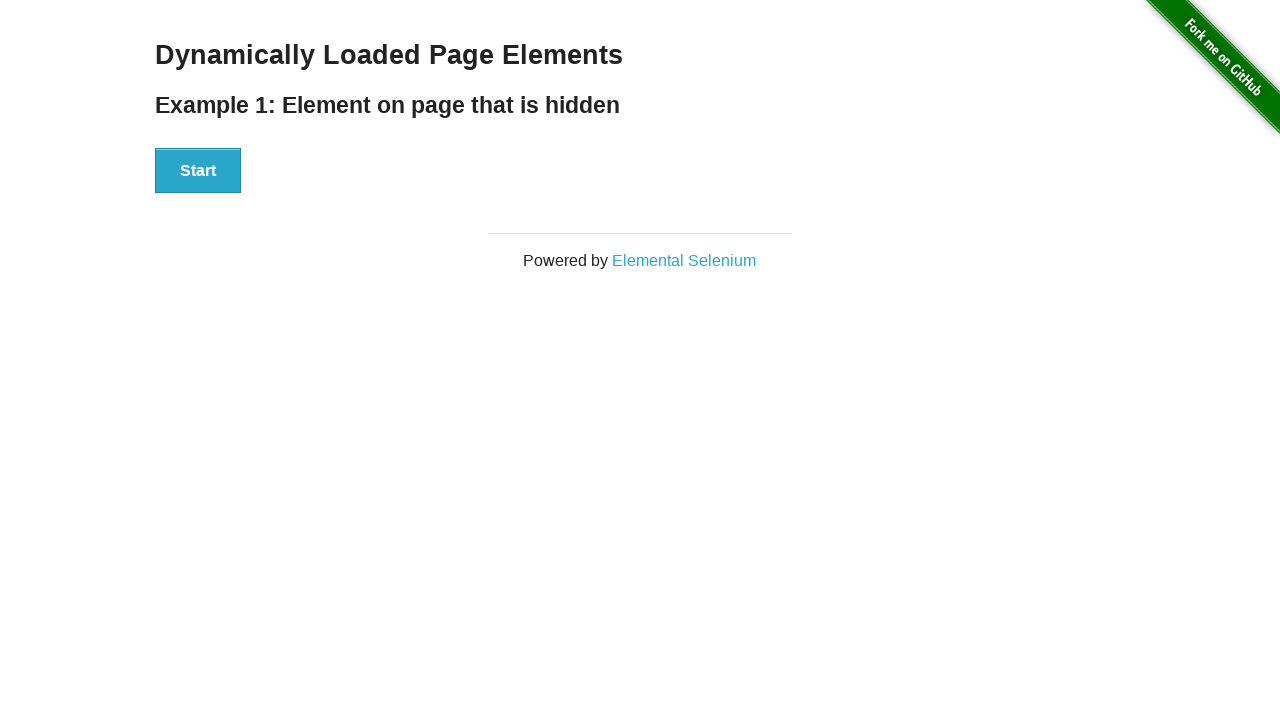

Navigated to dynamic loading test page
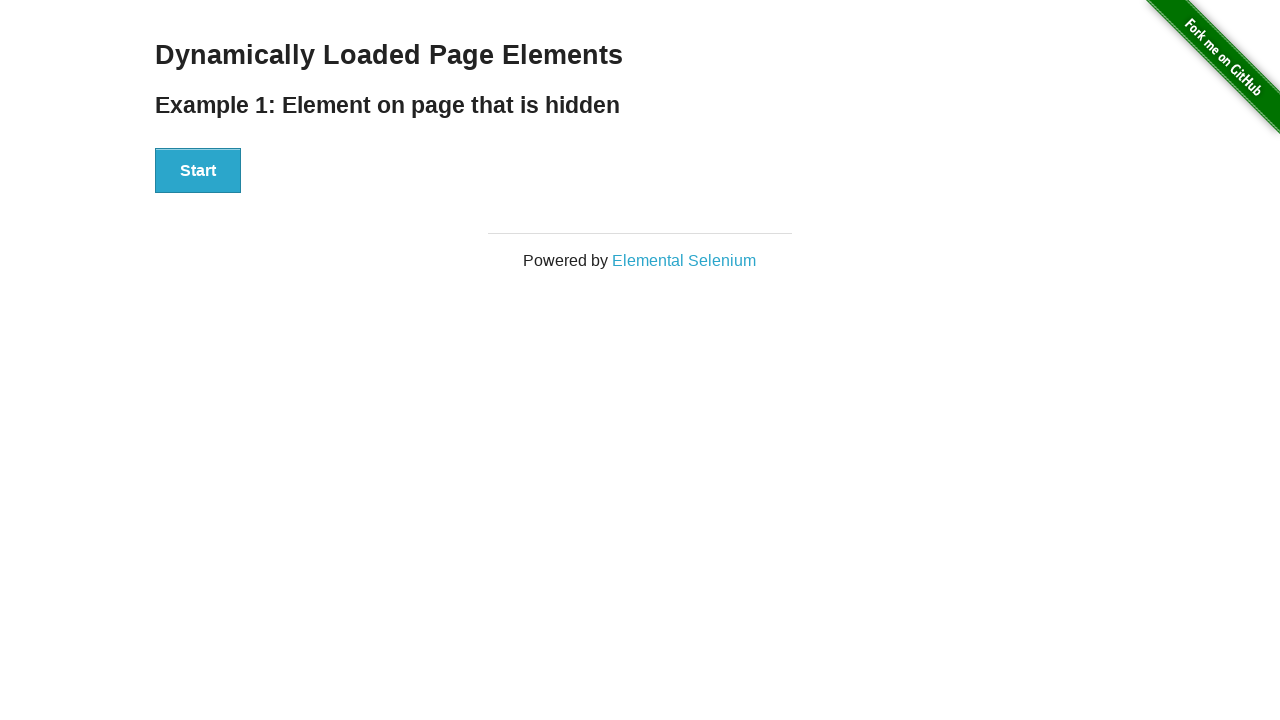

Clicked Start button to trigger dynamic content loading at (198, 171) on xpath=//button[text()='Start']
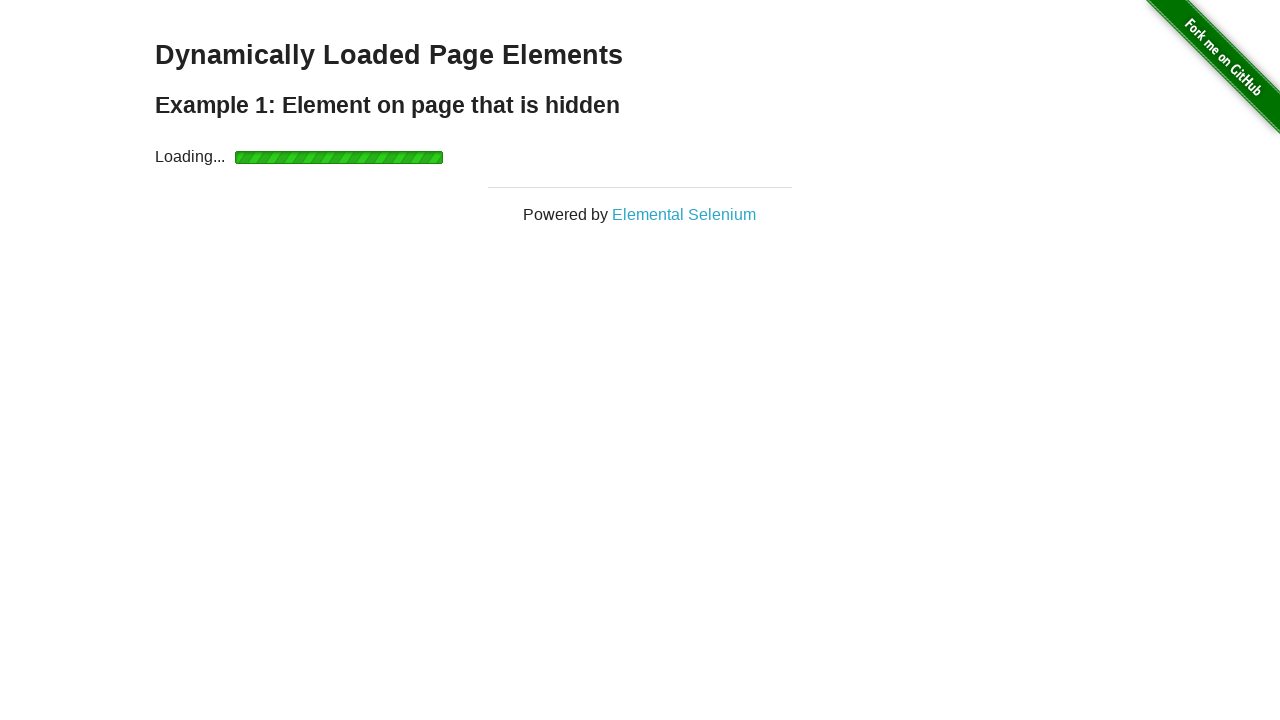

Waited for 'Hello World!' header to appear and become visible
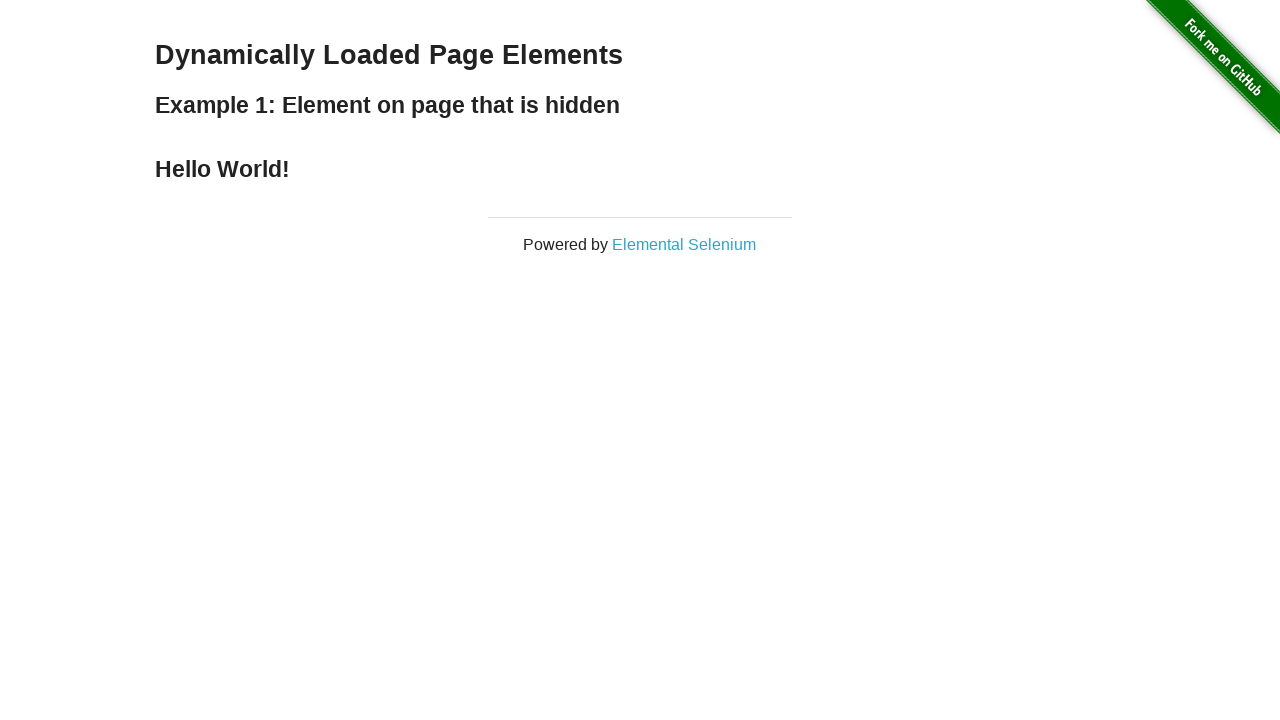

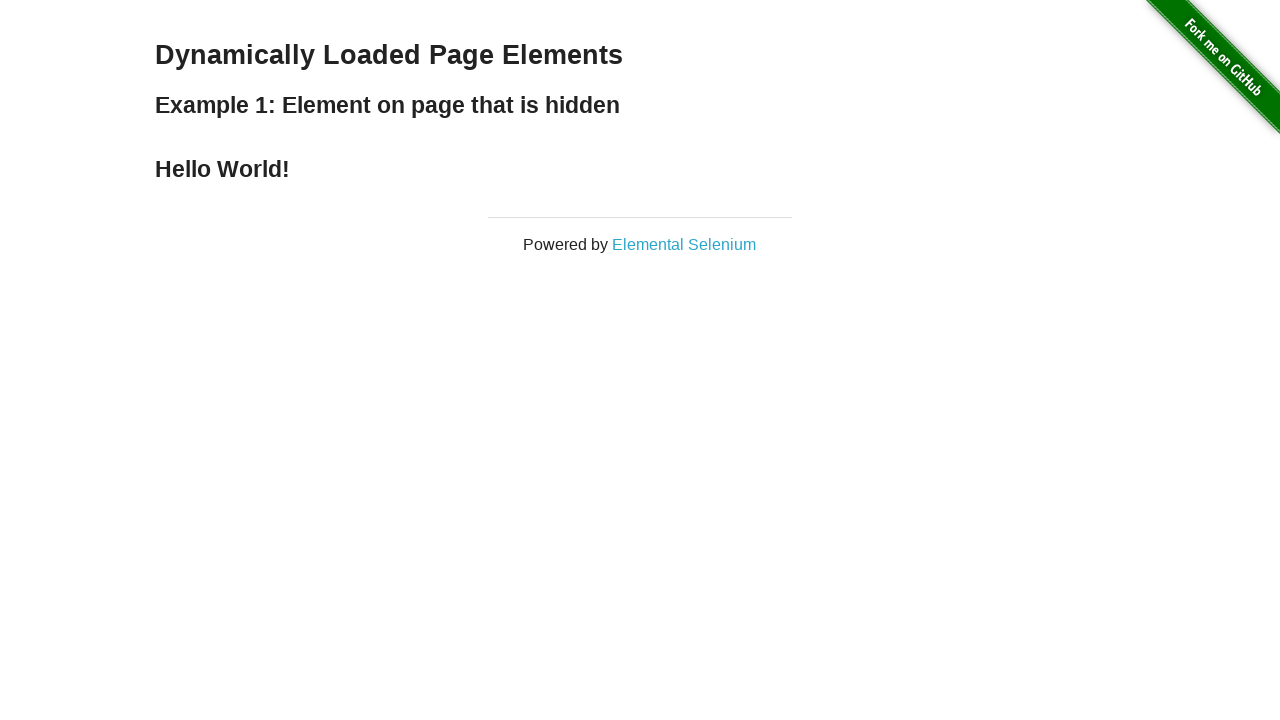